Tests that the Reino Capital calculator site loads correctly and displays the initial section with a visible next button

Starting URL: https://reinocapital.webflow.io/taxas-app

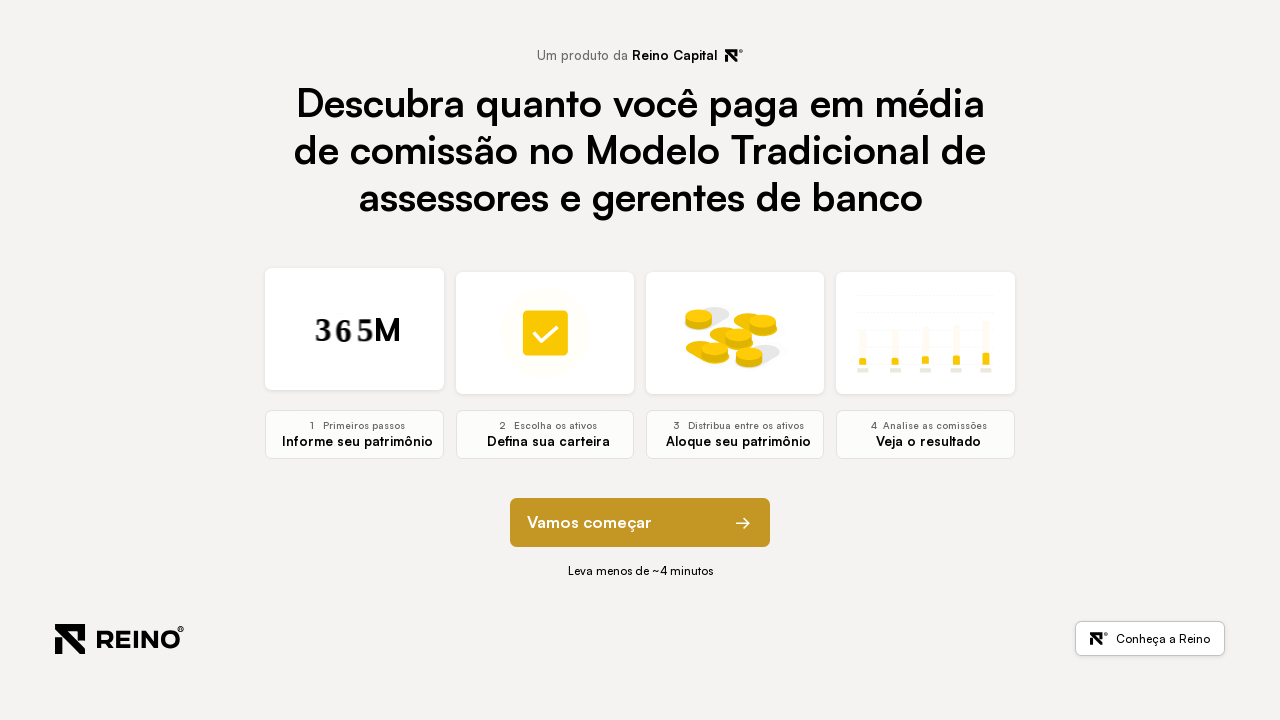

Page loaded - DOM content ready
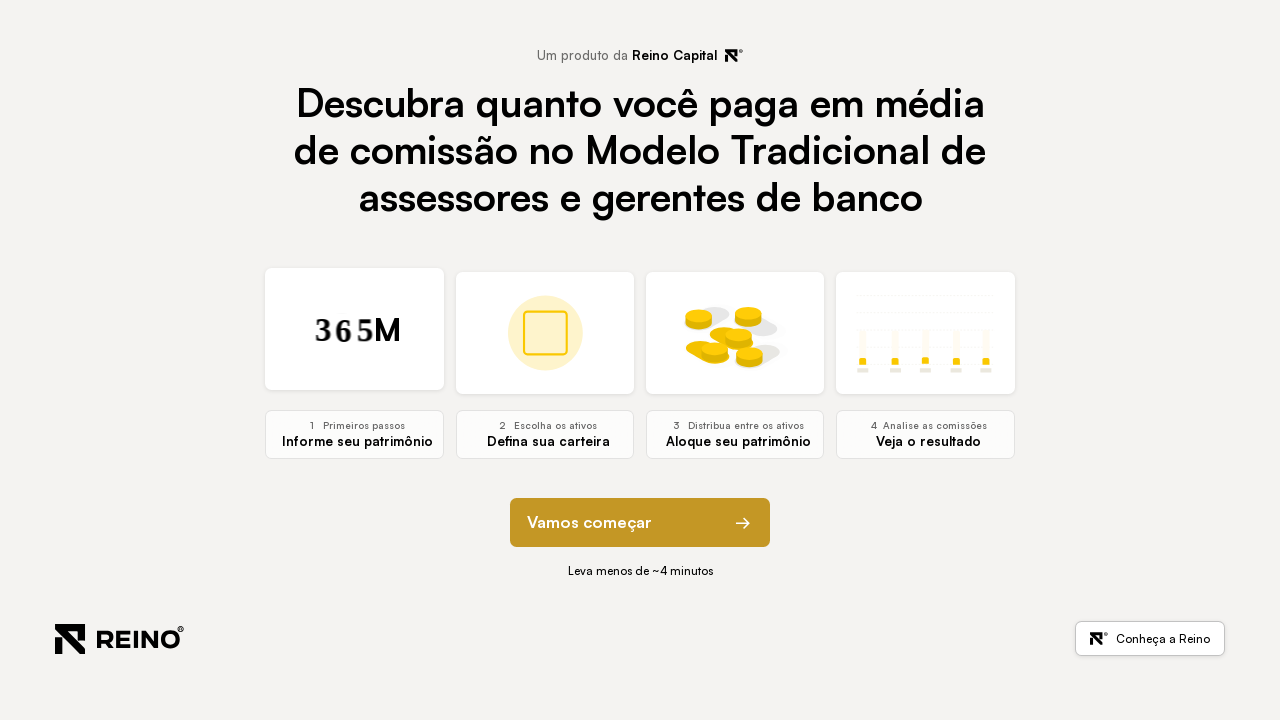

Initial section (data-step='0') is visible
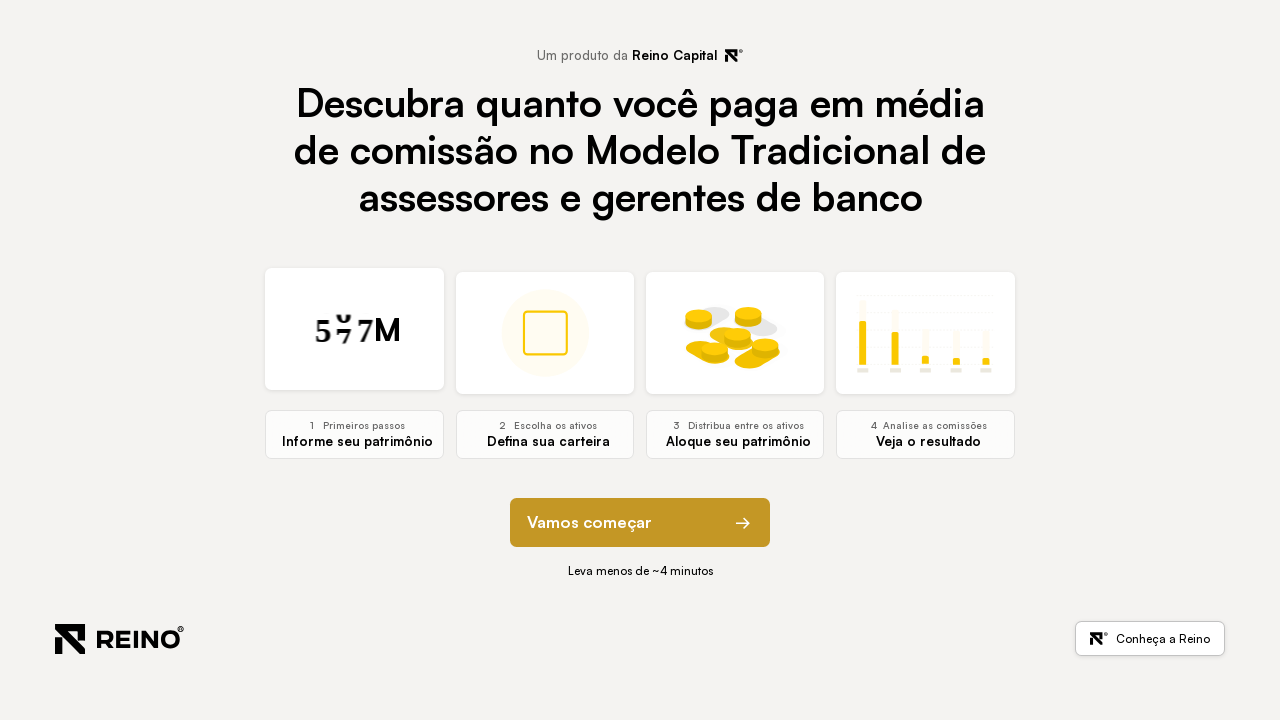

Next button in initial section is visible
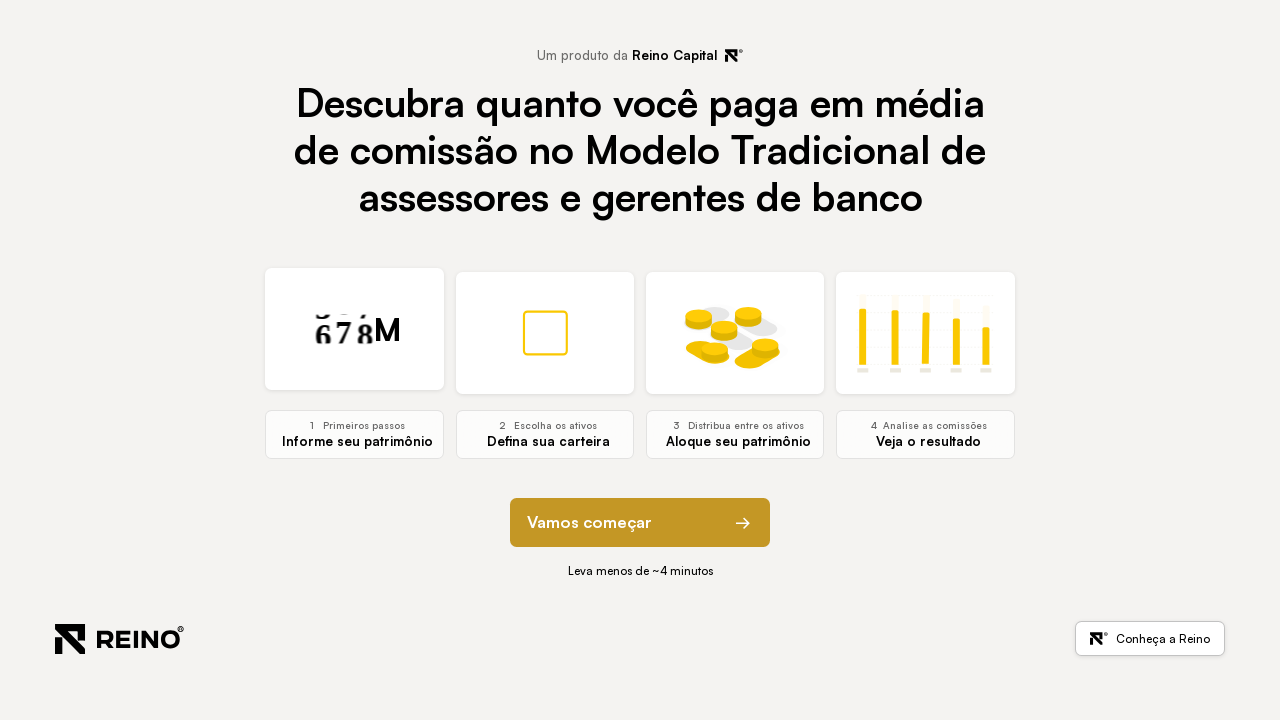

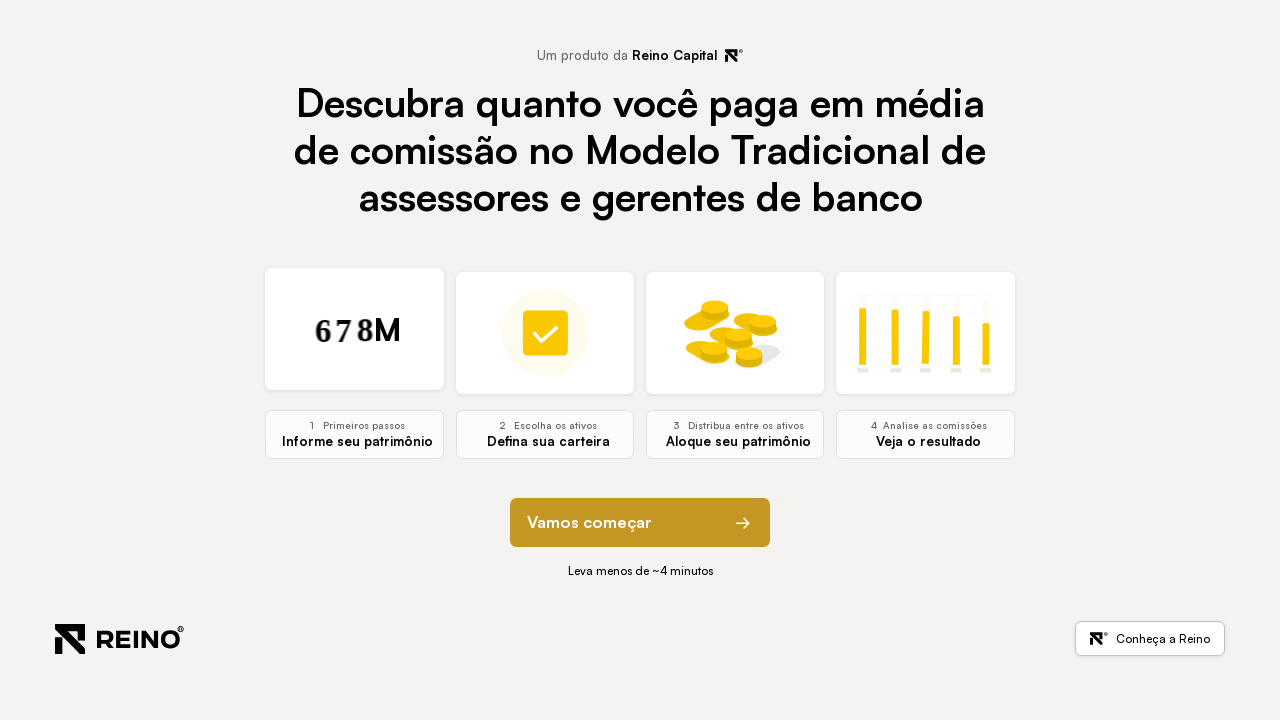